Tests that clicking the Instagram navbar link opens Instagram profile in a new tab

Starting URL: https://grayinfilmv2.netlify.app/

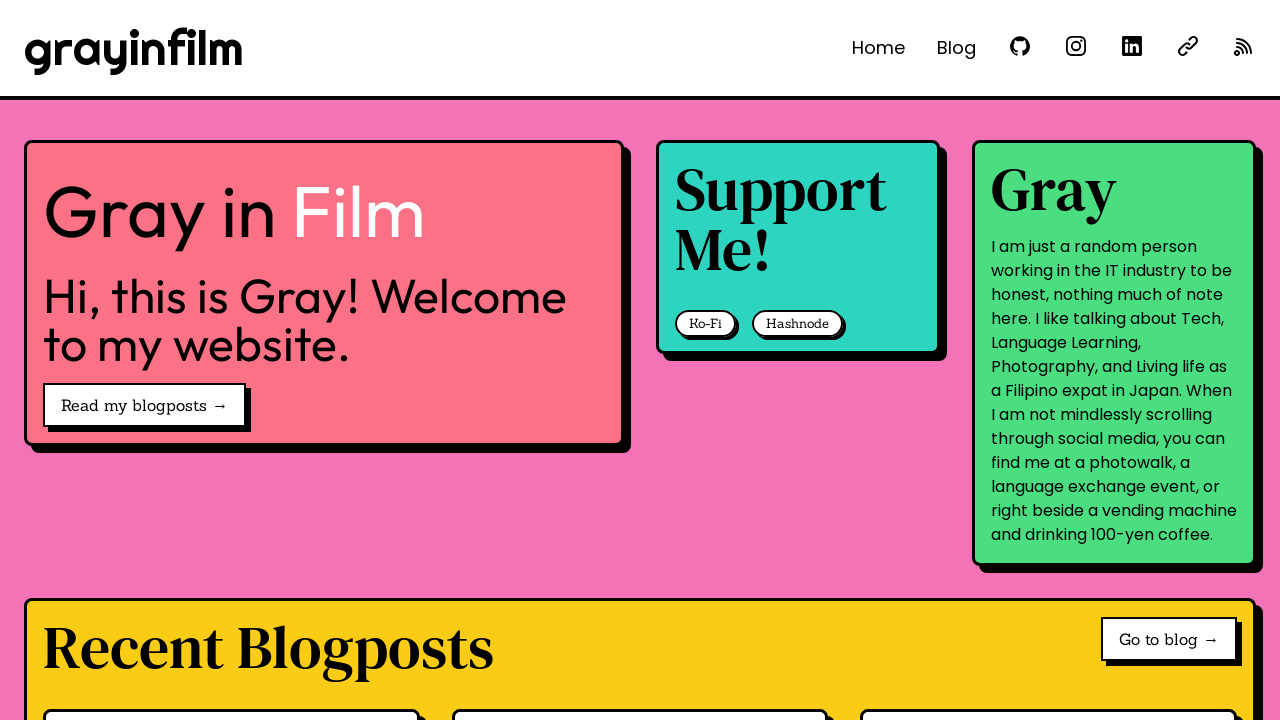

Clicked Instagram navbar link 'See @grayinfilm on Instagram' at (1076, 46) on internal:role=link[name="See @grayinfilm on Instagram"i]
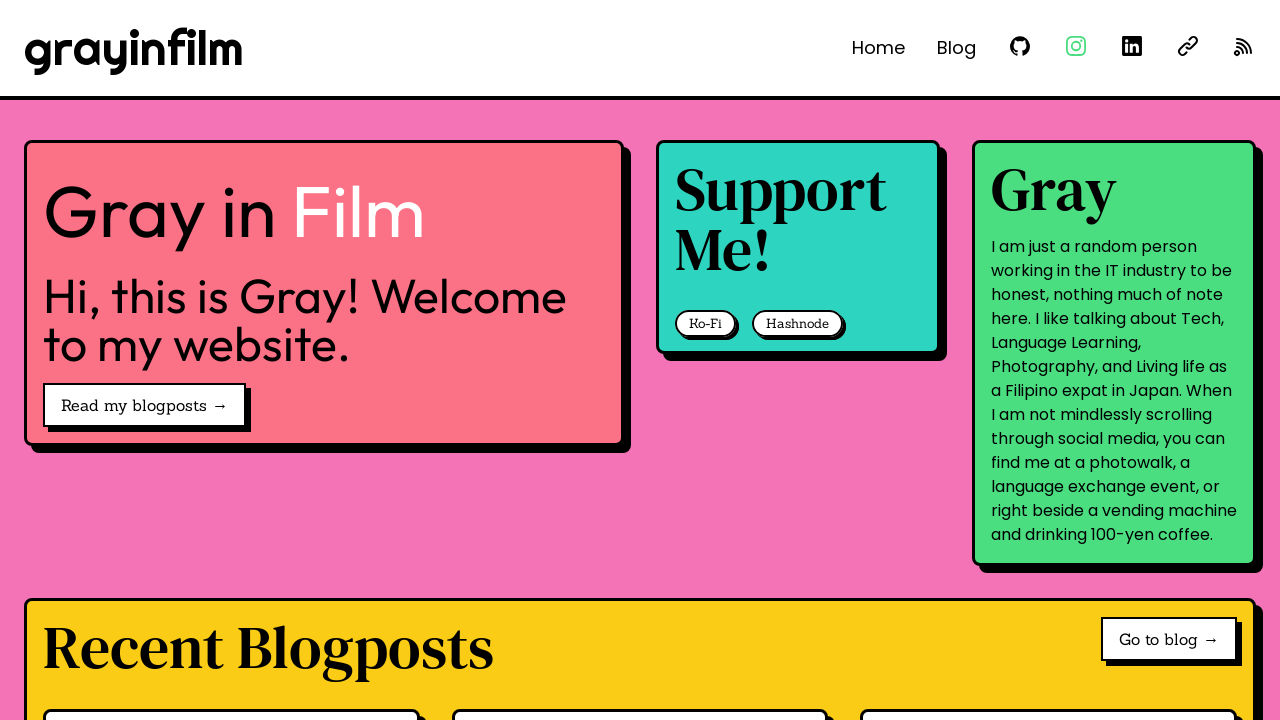

Instagram profile opened in new tab/popup
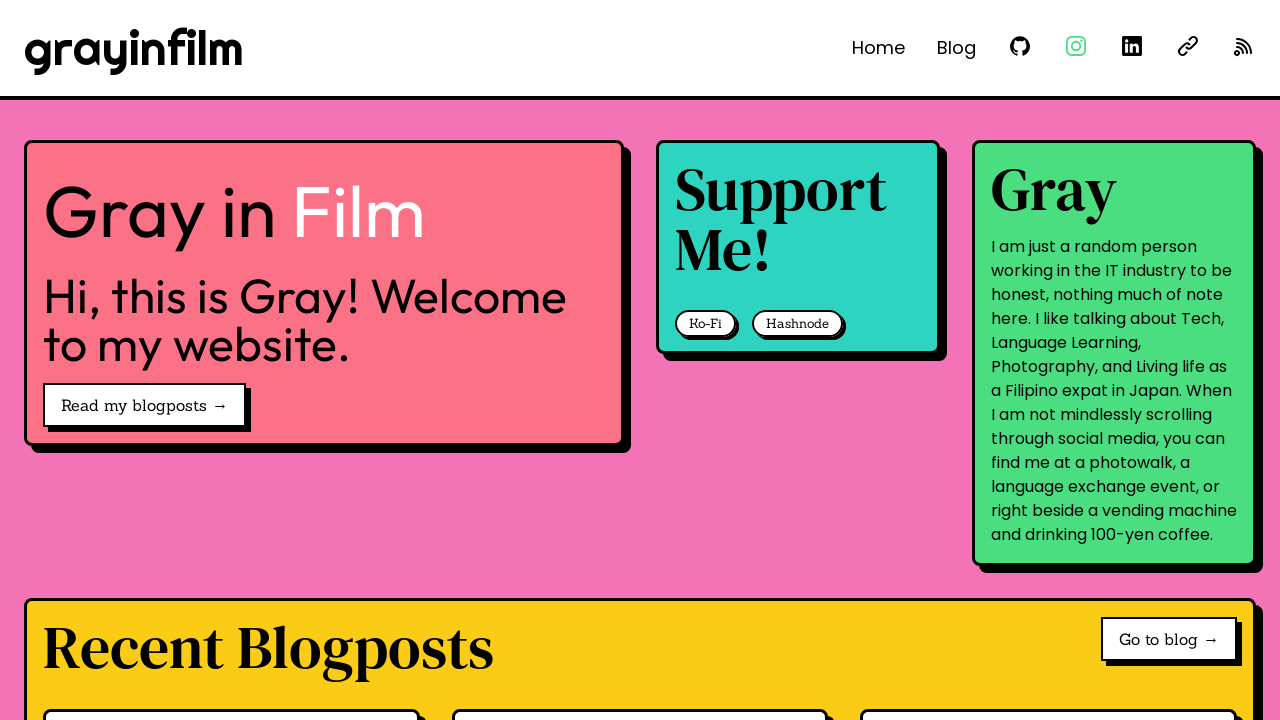

Instagram popup page loaded completely
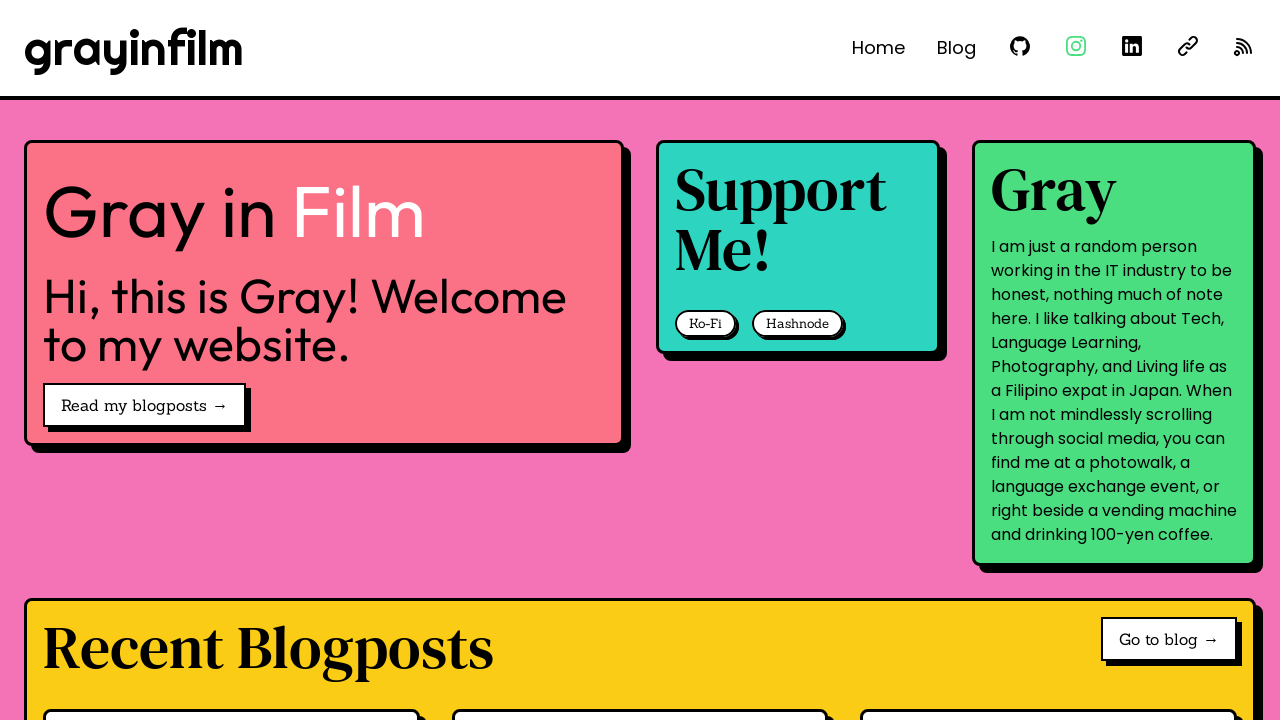

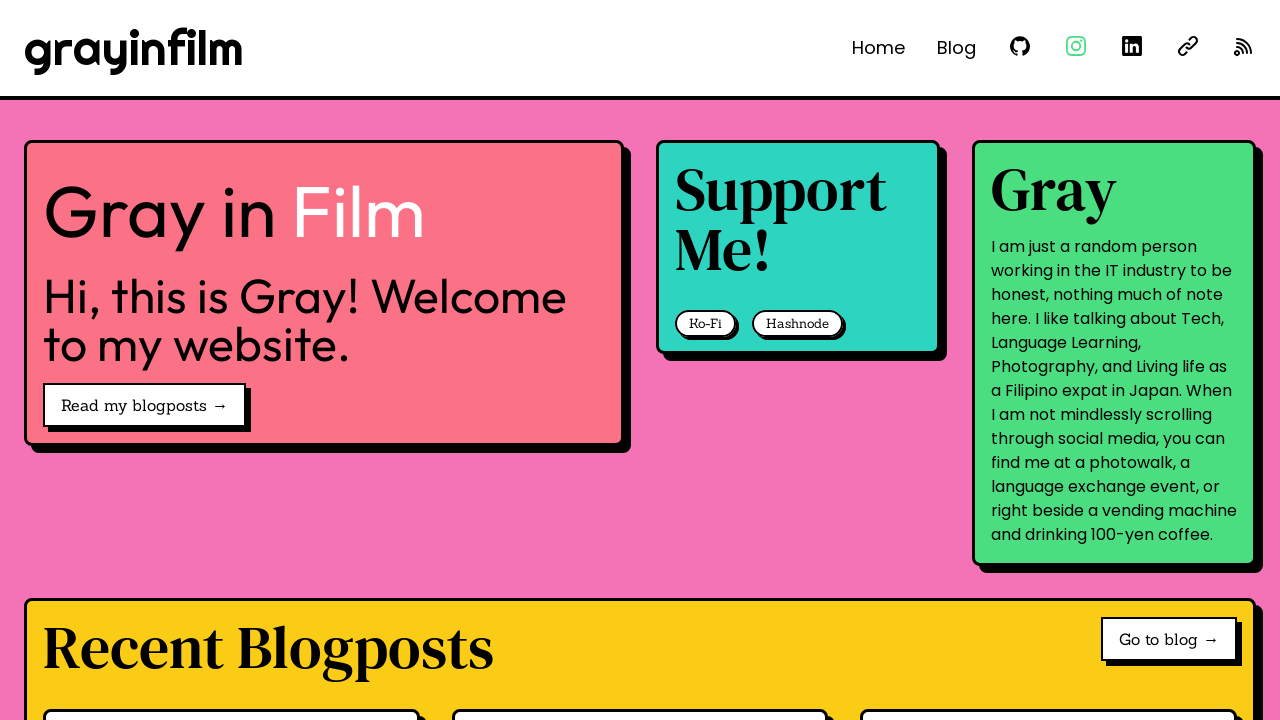